Tests iframe handling and drag-and-drop functionality on jQuery UI demo page by switching to an iframe, dragging an element, and switching back to main content

Starting URL: https://jqueryui.com

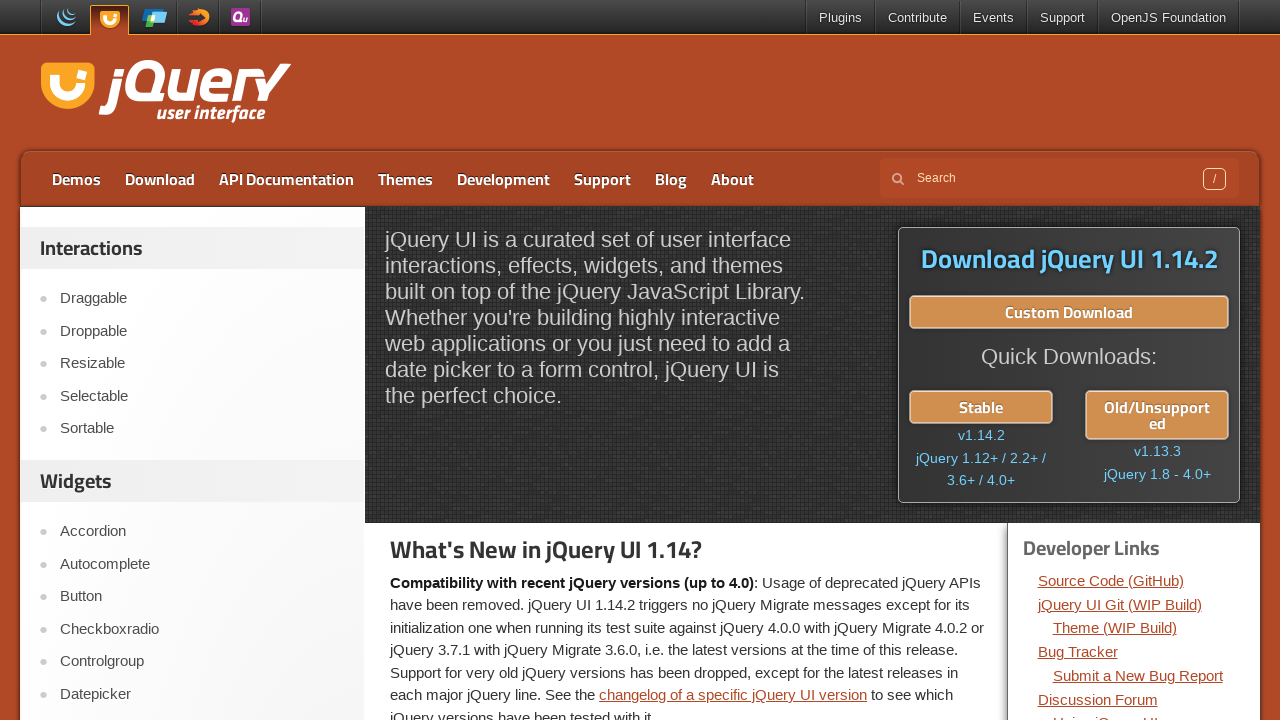

Clicked on Draggable menu item at (202, 299) on a:text('Draggable')
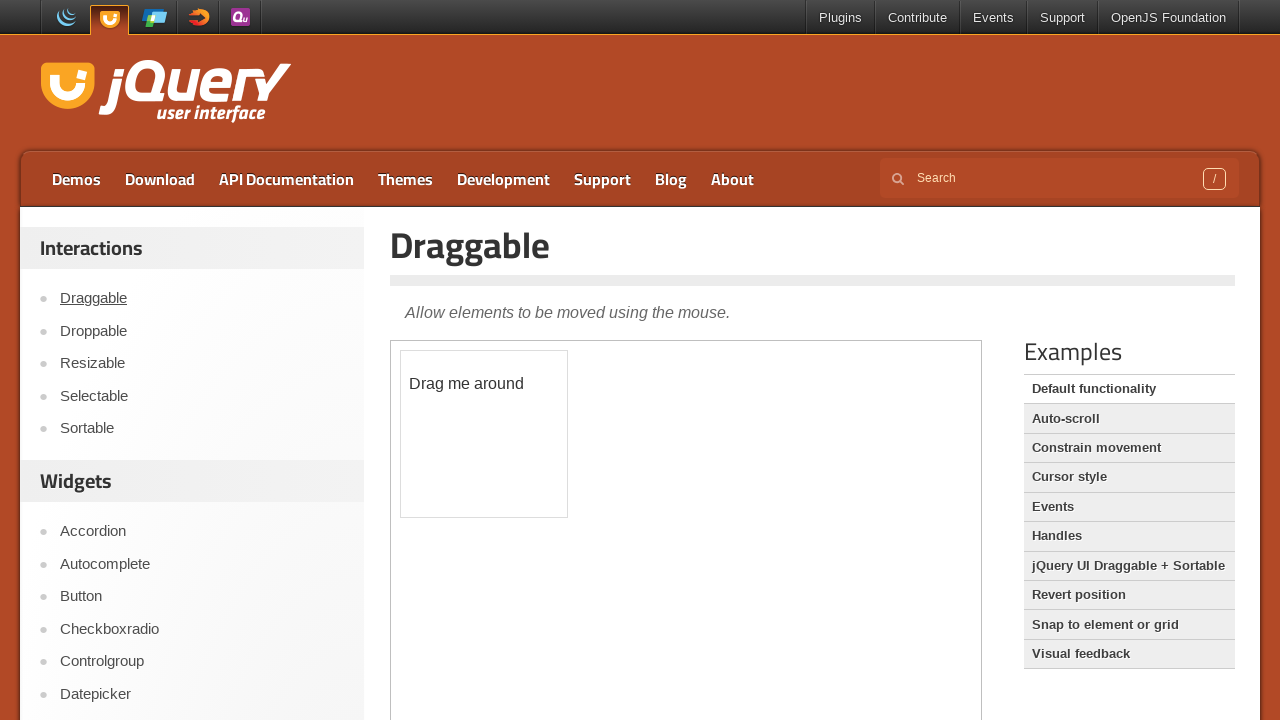

Switched to demo iframe
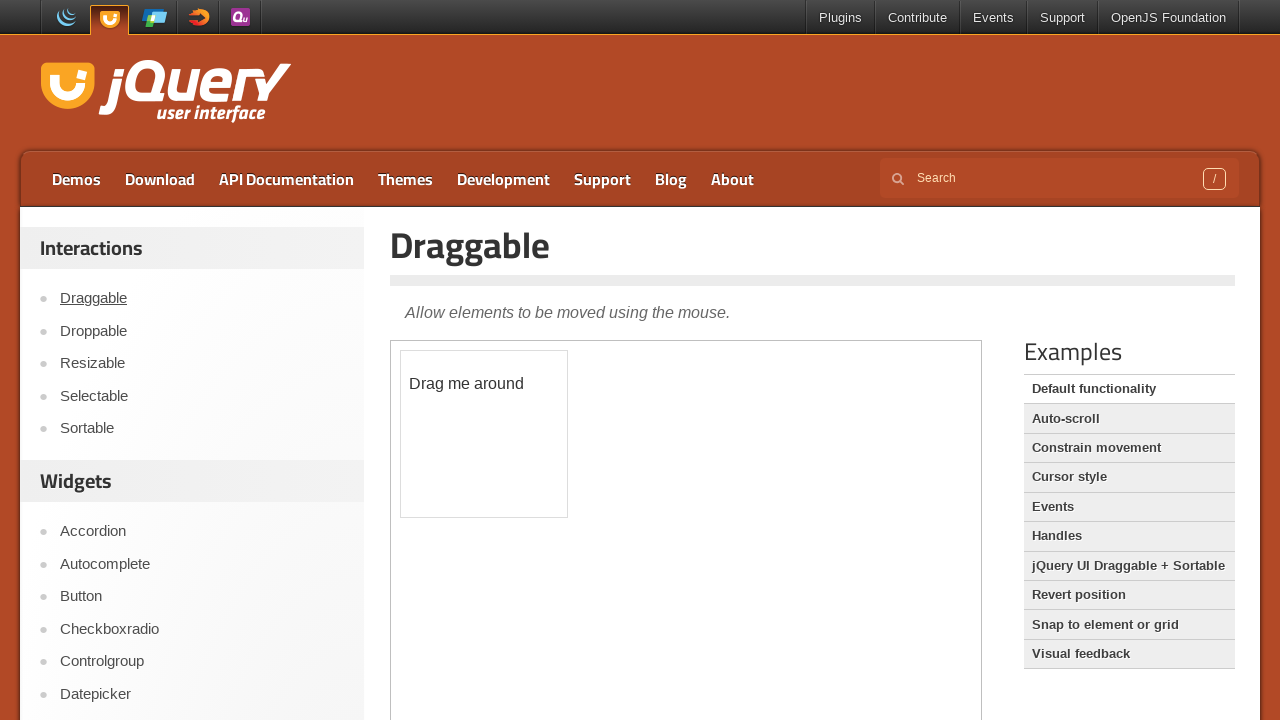

Dragged draggable element 100 pixels to the right at (501, 351)
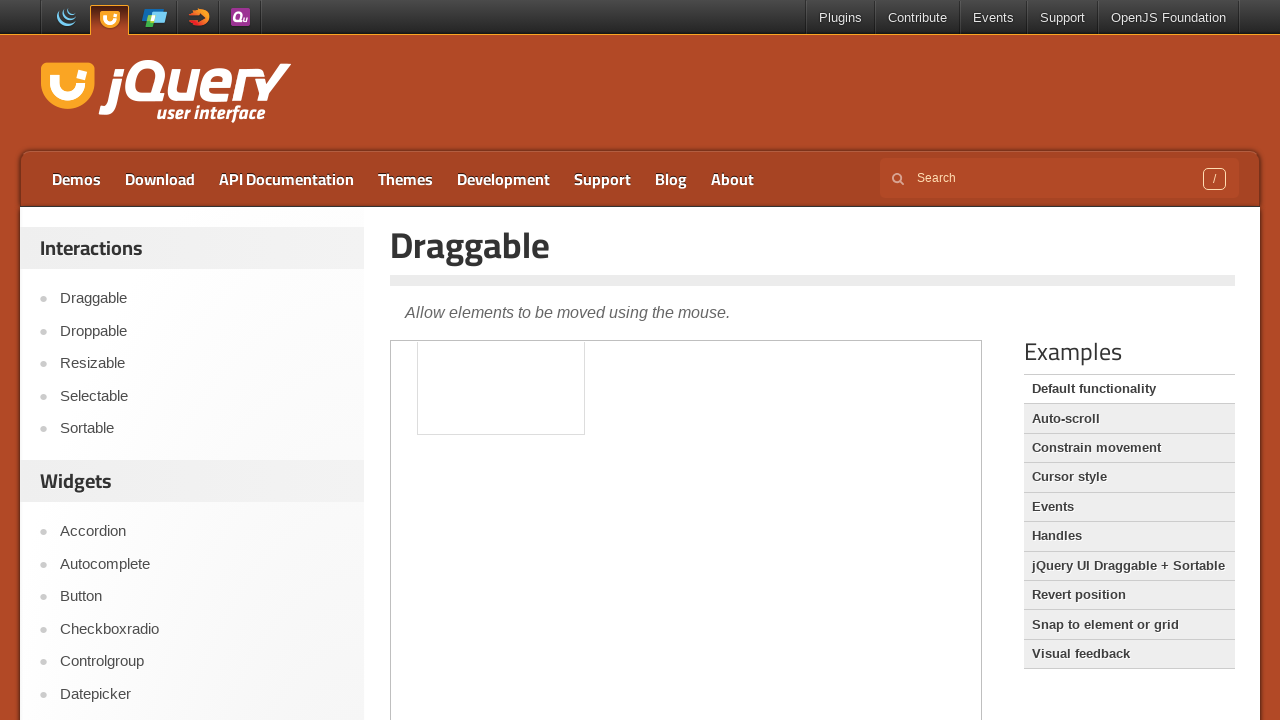

Clicked on logo to navigate back to main content at (162, 93) on h2.logo
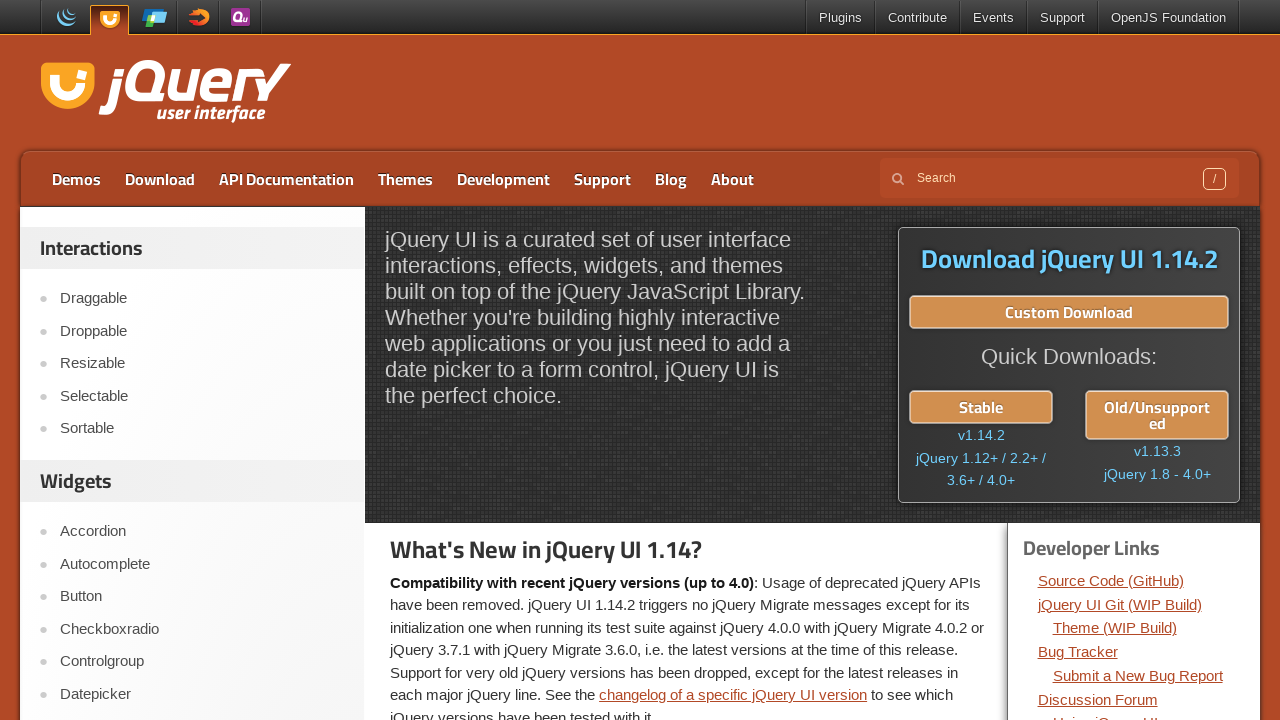

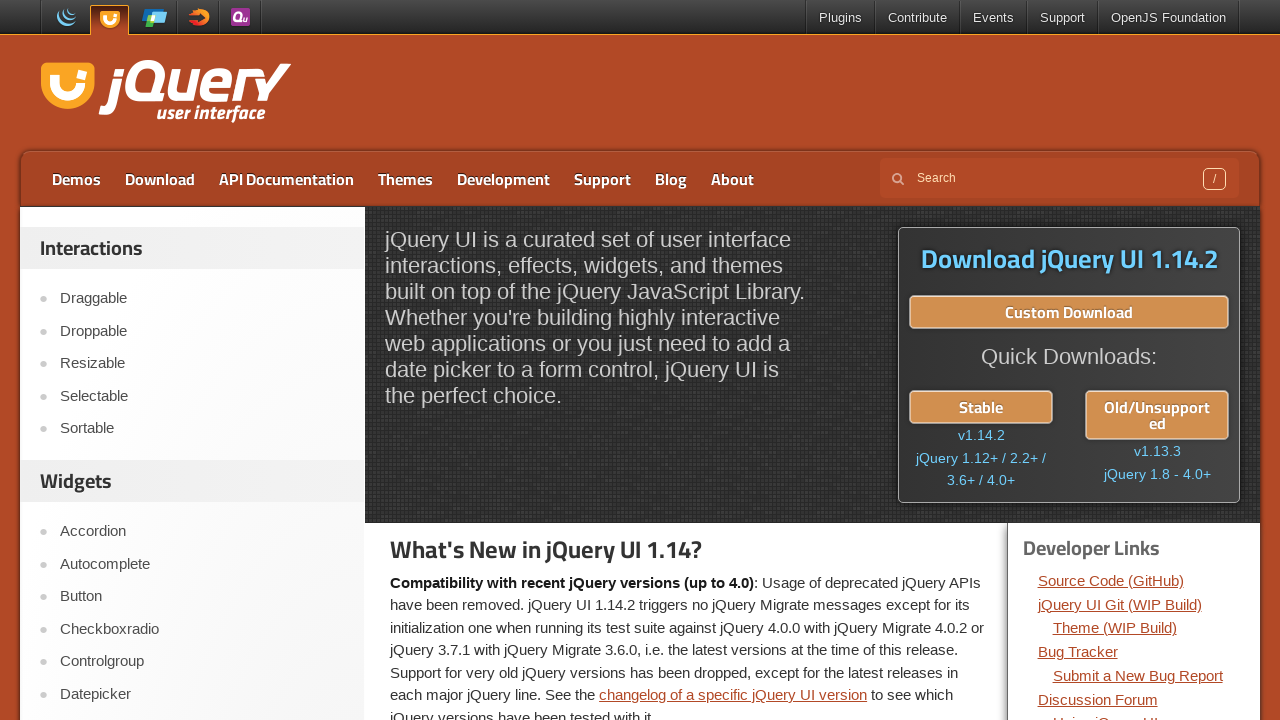